Tests double-click functionality by performing a double-click on a designated button

Starting URL: https://demoqa.com/buttons

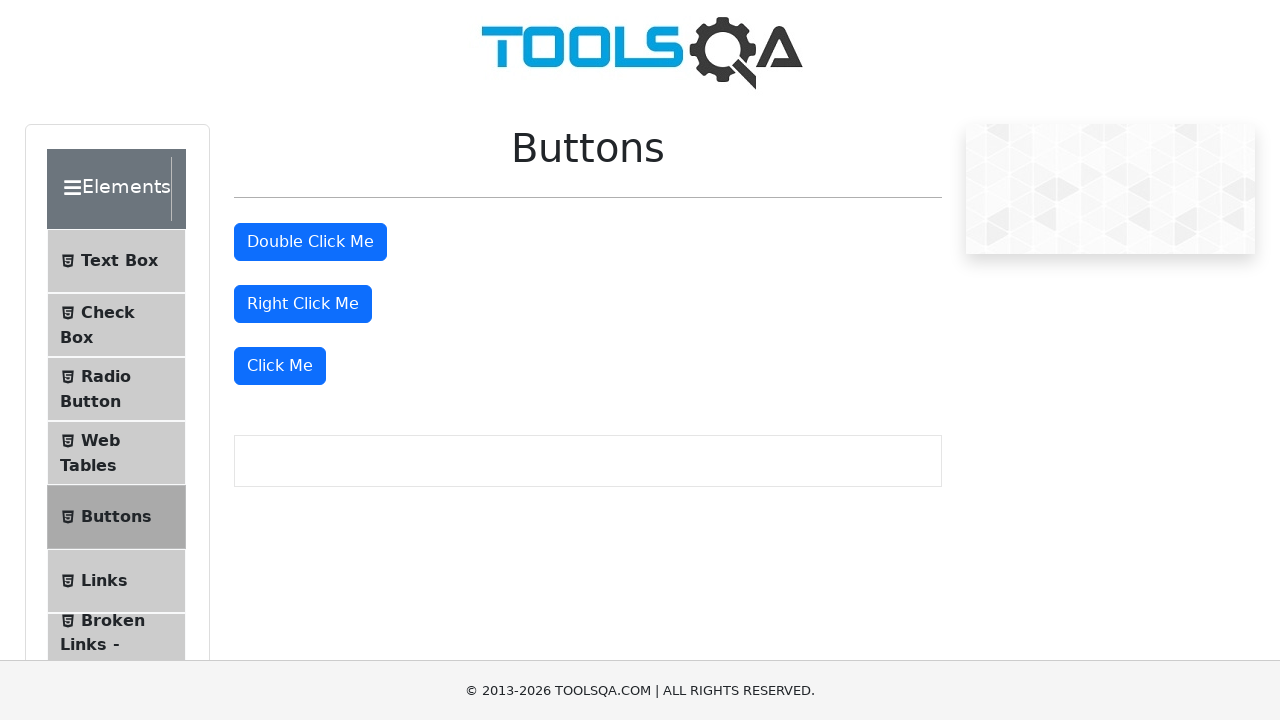

Navigated to https://demoqa.com/buttons
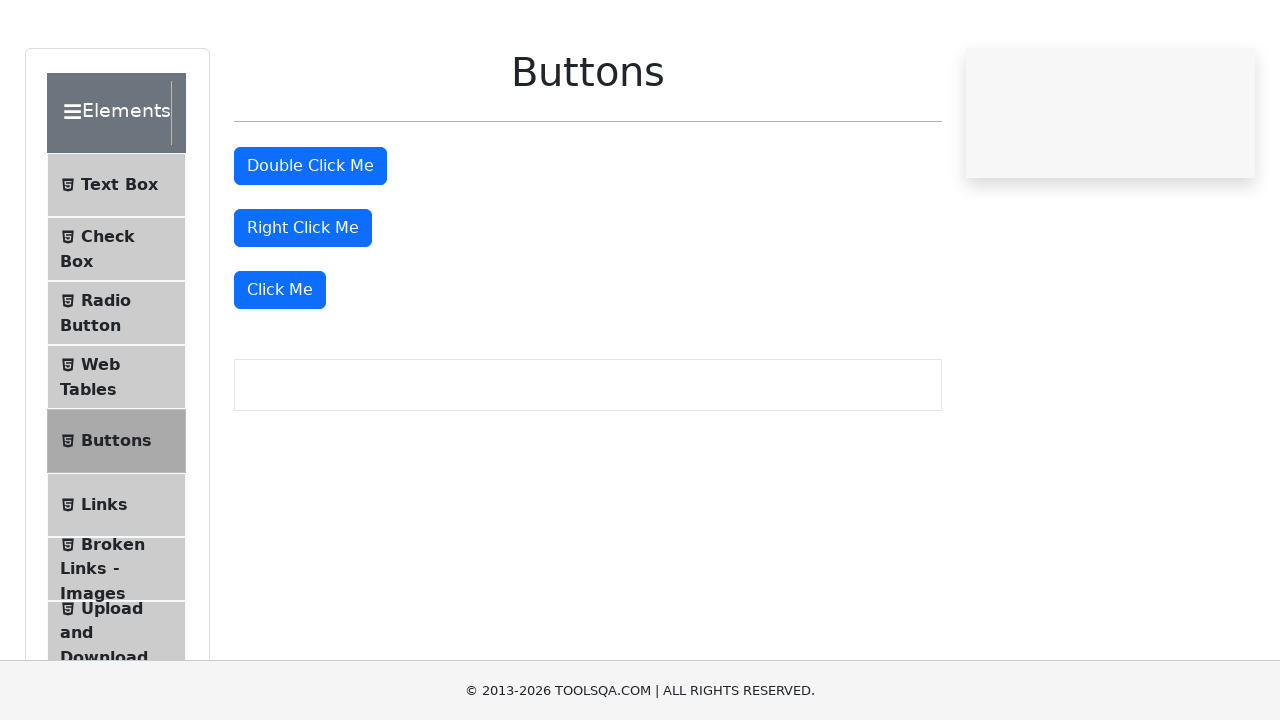

Double-clicked the designated button at (310, 242) on #doubleClickBtn
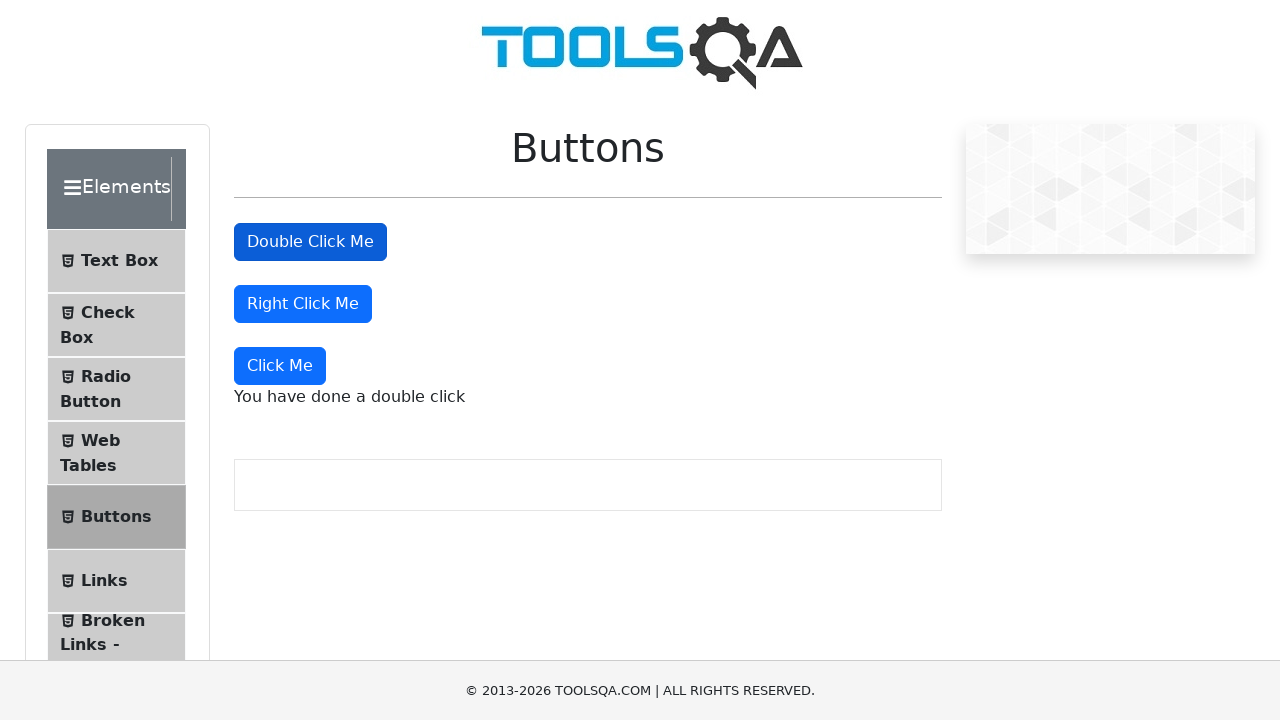

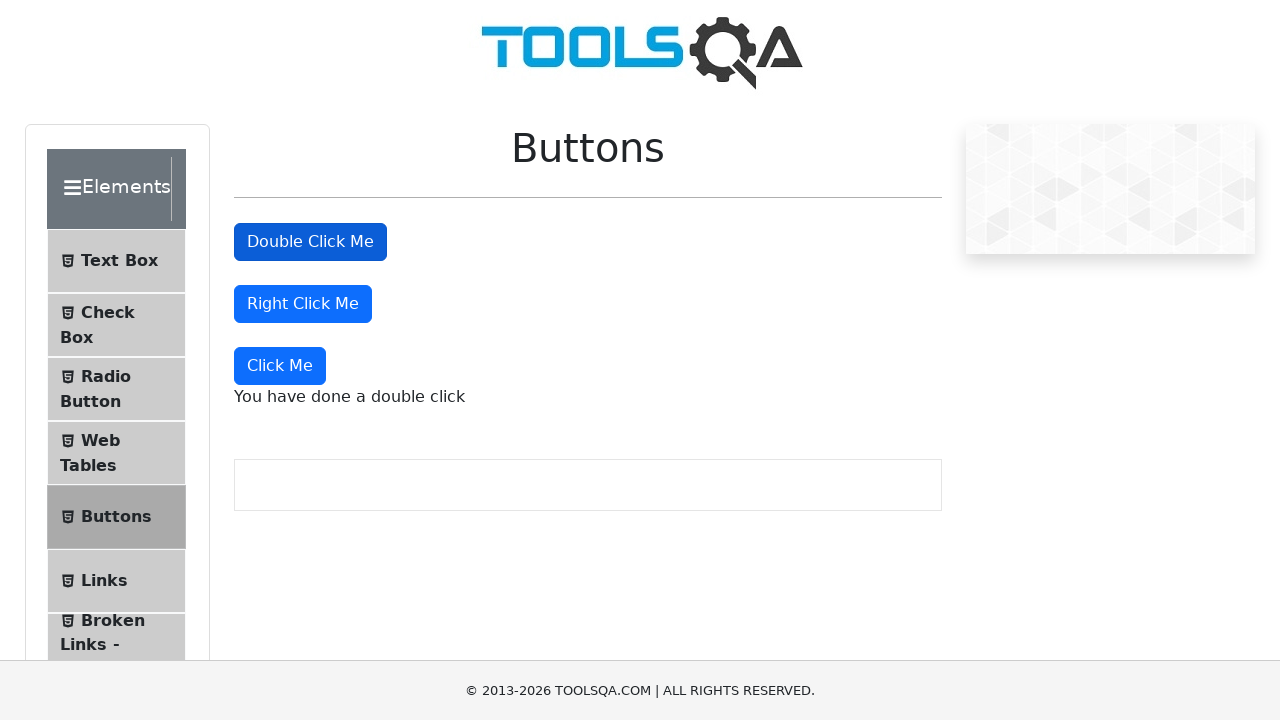